Tests a simple event registration form by filling in full name, email, event date, and additional details fields, then submitting the form and verifying the confirmation message.

Starting URL: https://training-support.net/webelements/simple-form

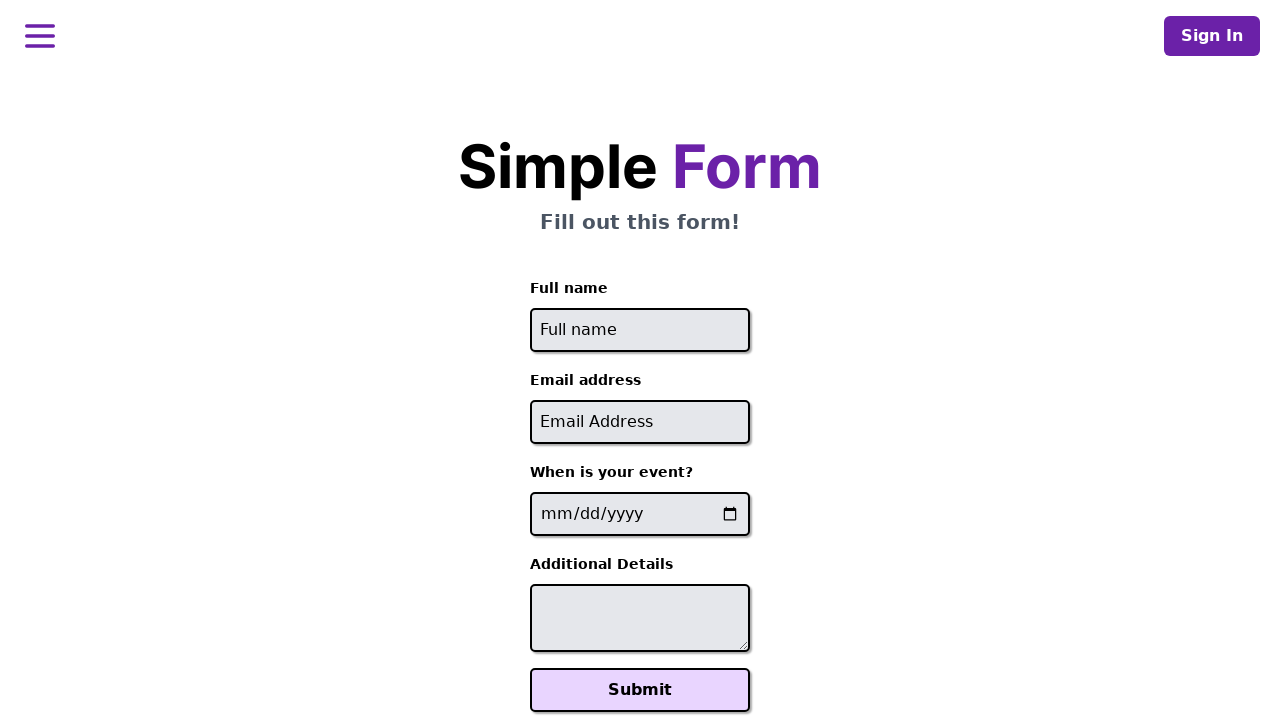

Filled full name field with 'Sarah Johnson' on #full-name
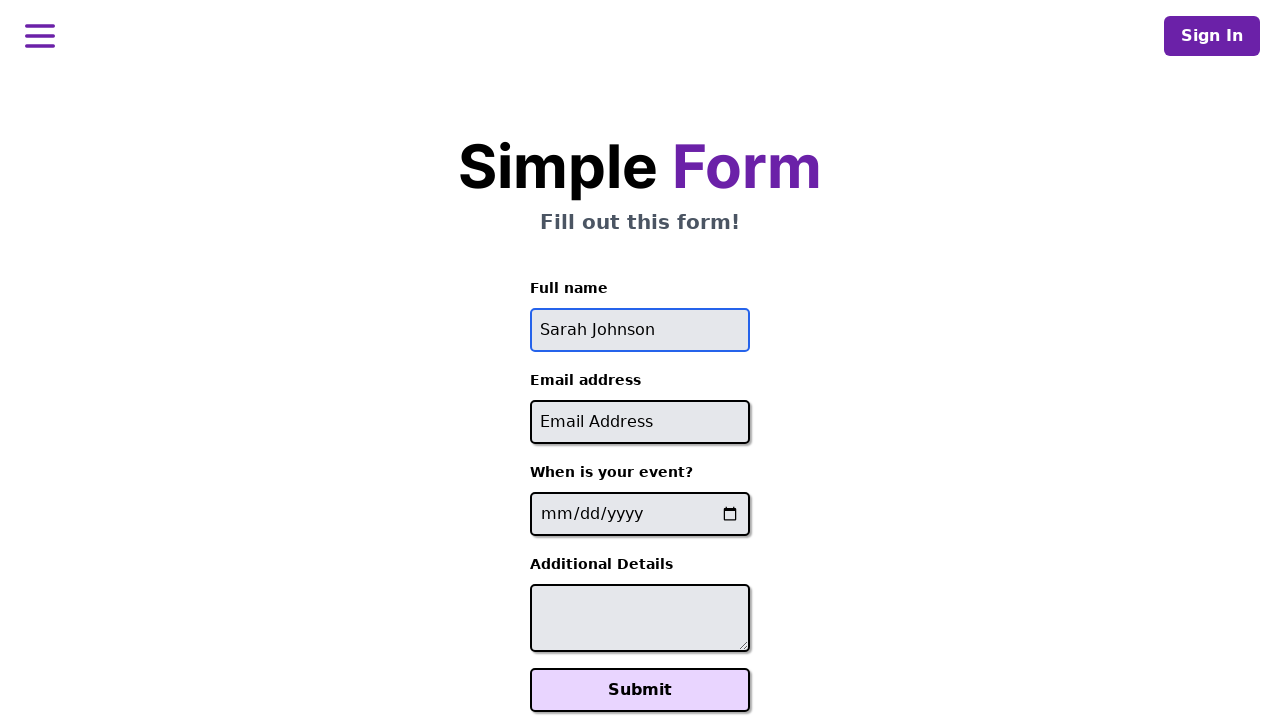

Filled email field with 'sarah.johnson@example.com' on #email
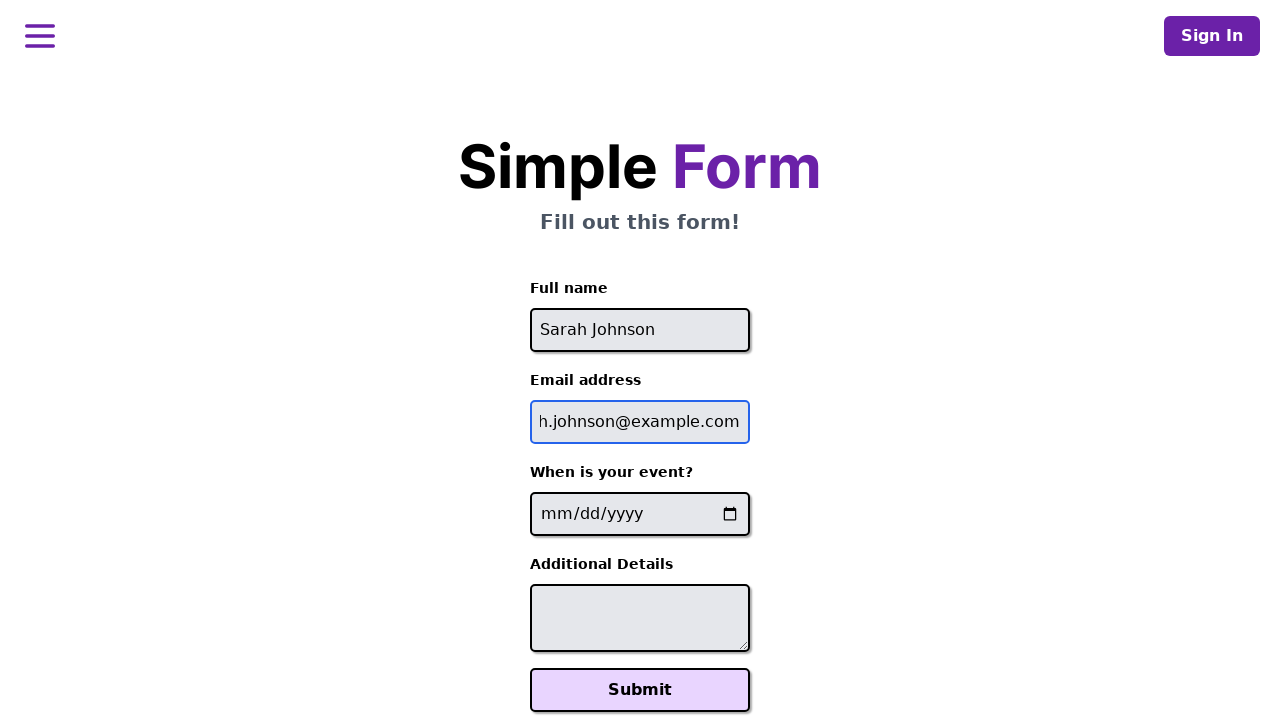

Filled event date field with '2024-06-15' on input[name='event-date']
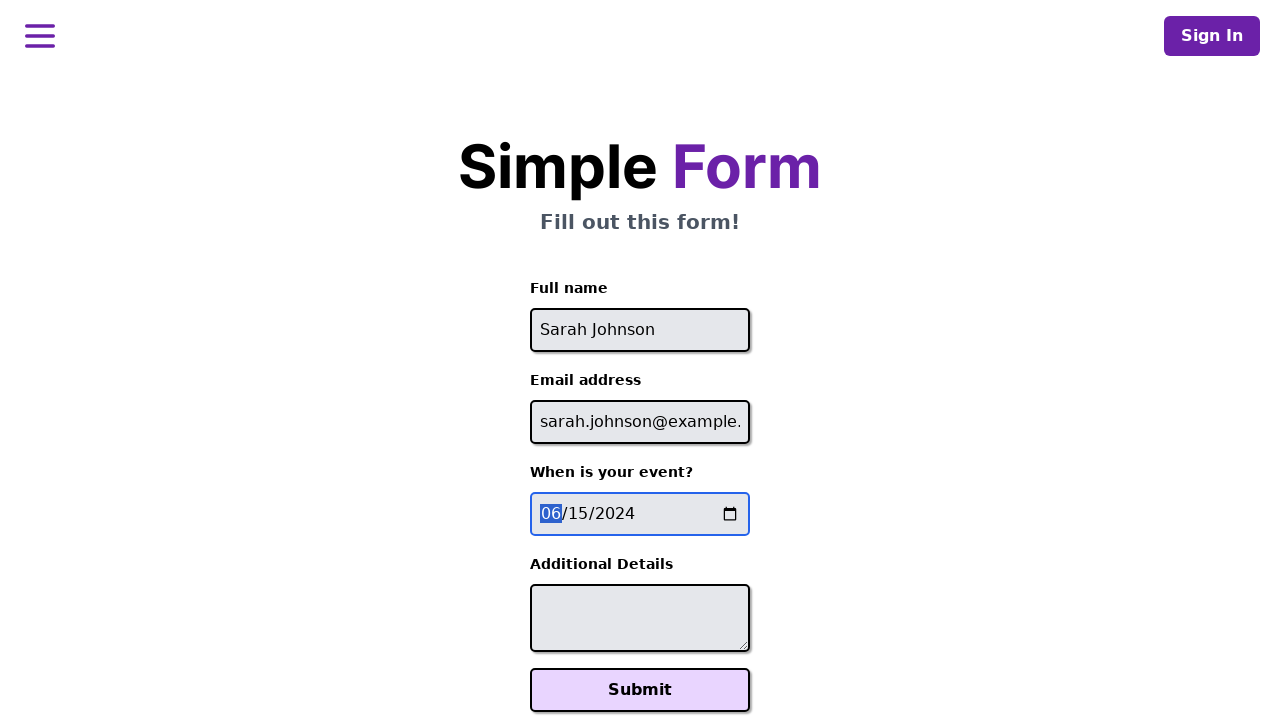

Filled additional details field with projector and whiteboard request on #additional-details
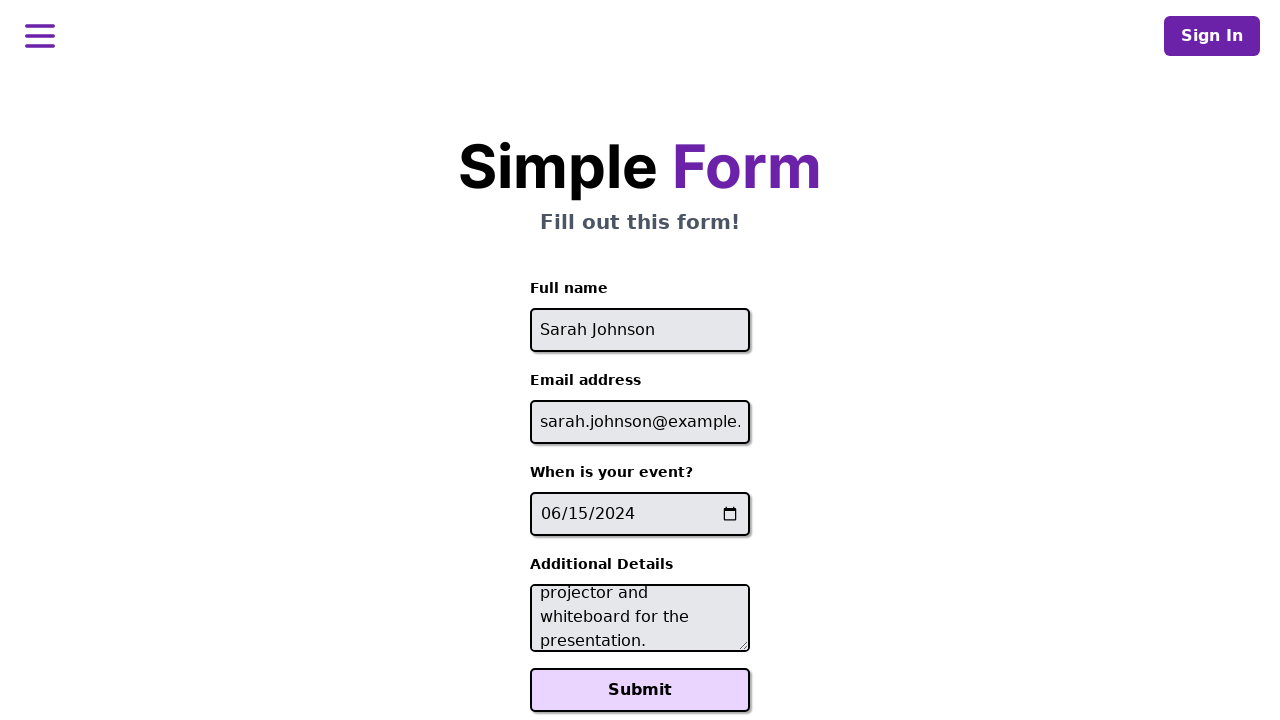

Clicked Submit button at (640, 690) on xpath=//button[text()='Submit']
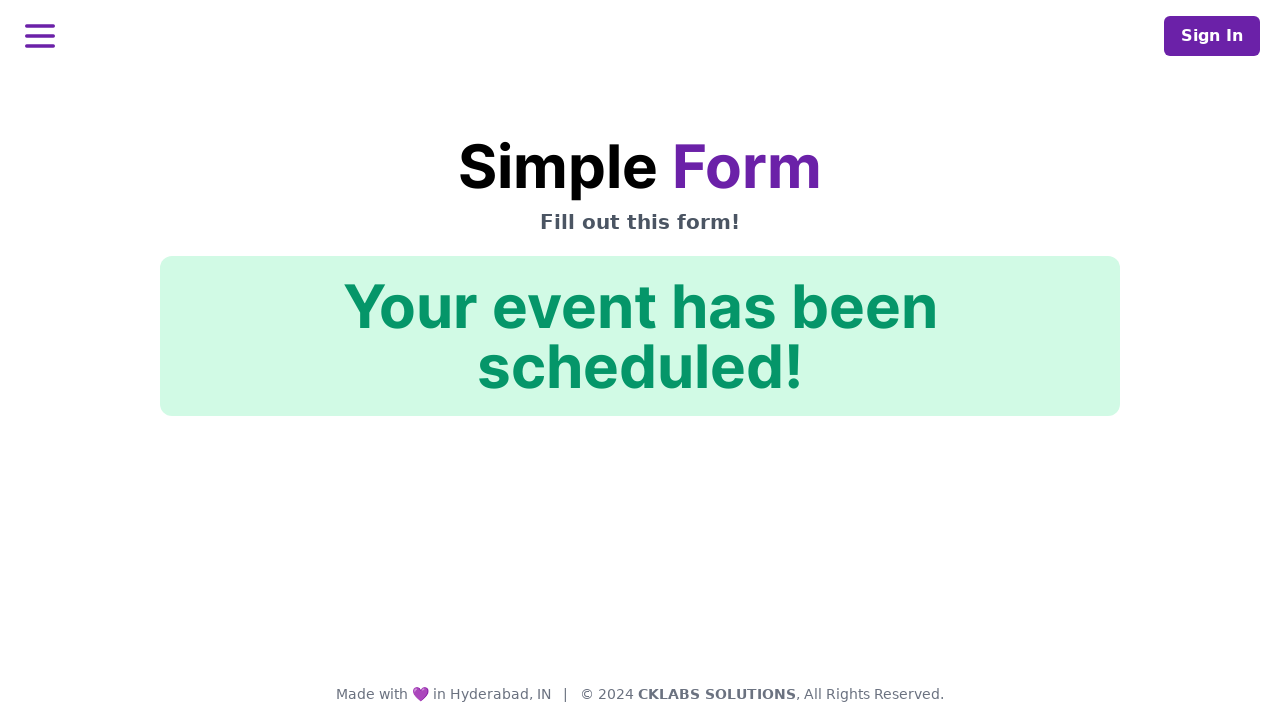

Confirmation message element appeared
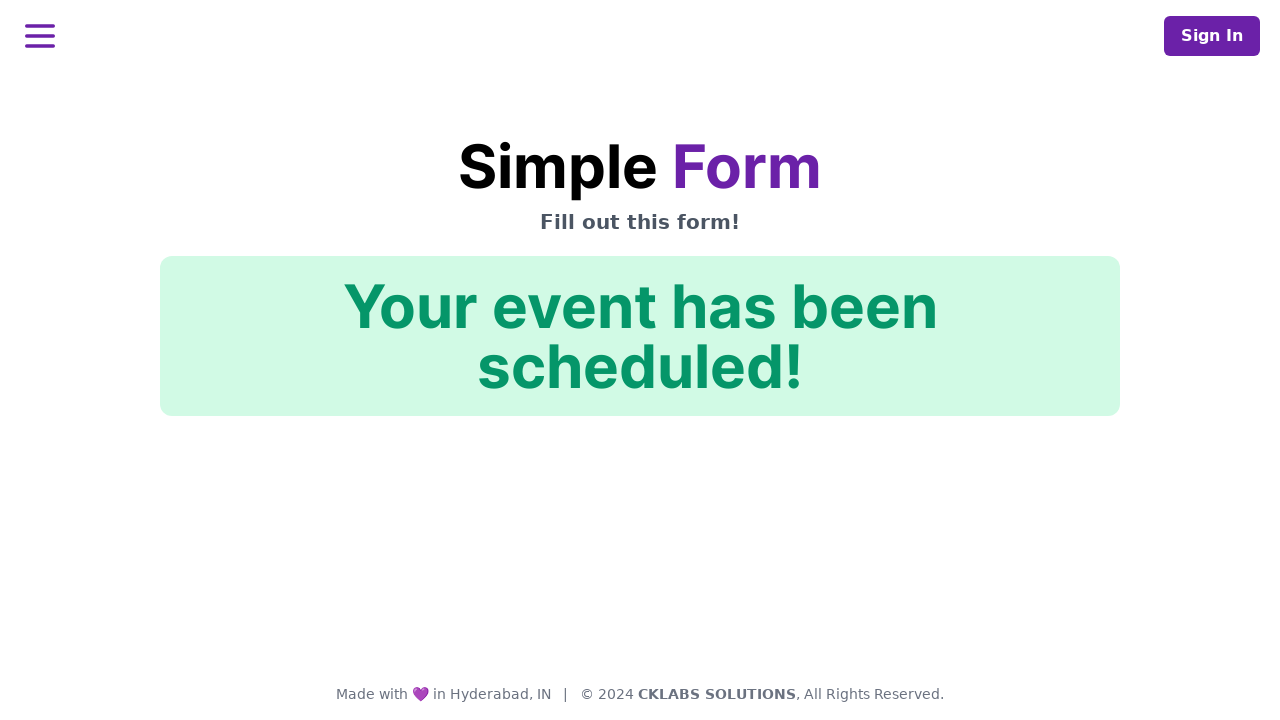

Verified confirmation message displays 'Your event has been scheduled!'
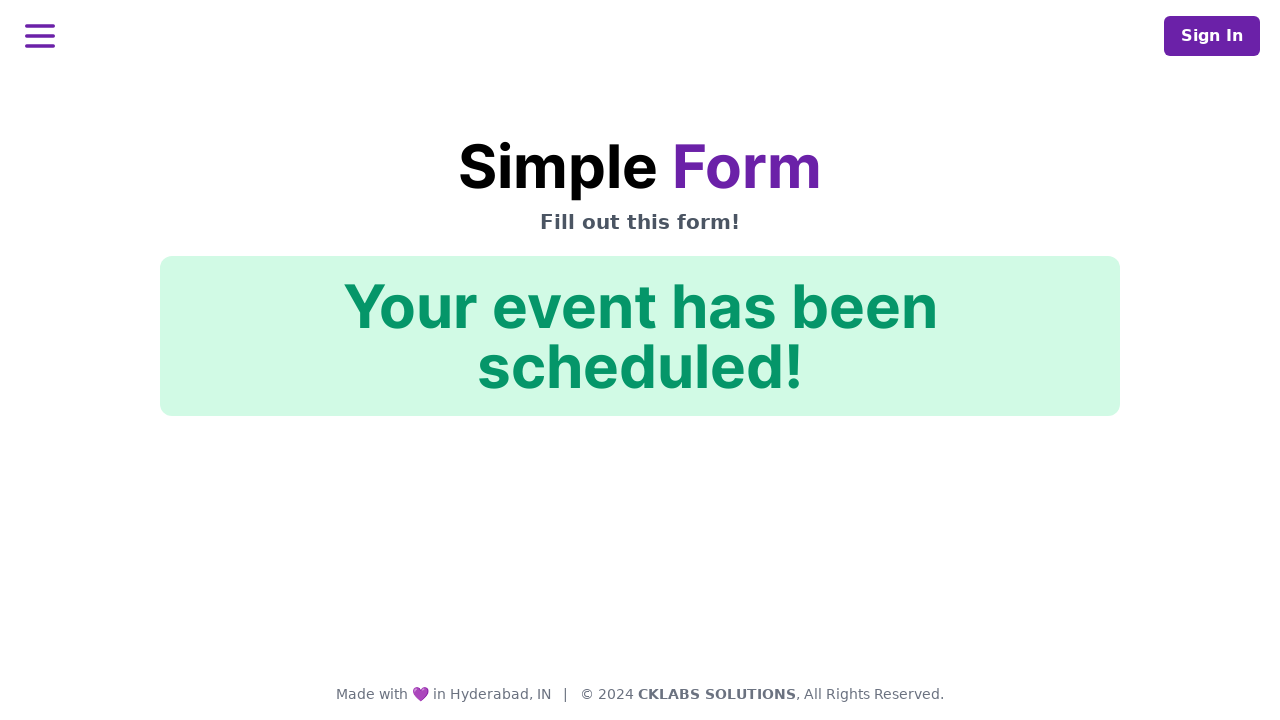

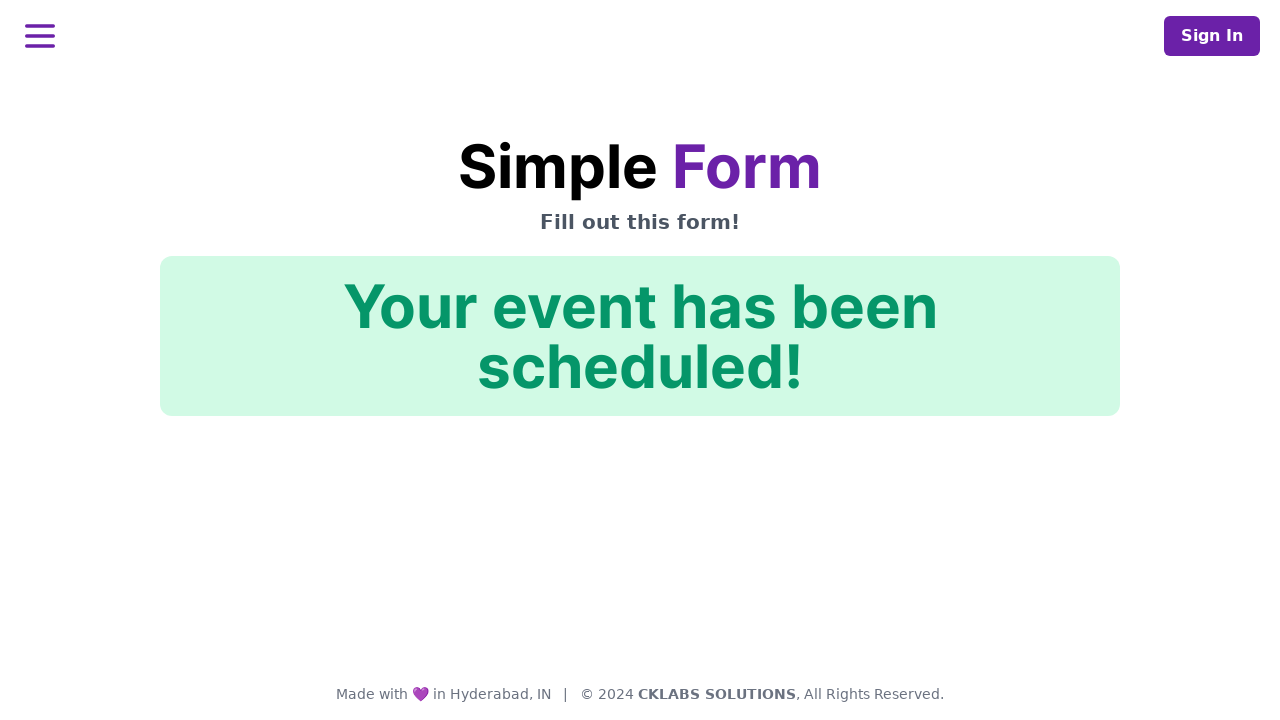